Navigates to Banco Provincia website and verifies that exchange rate information with buy and sell rates are displayed on the homepage.

Starting URL: https://www.bancoprovincia.com.ar/

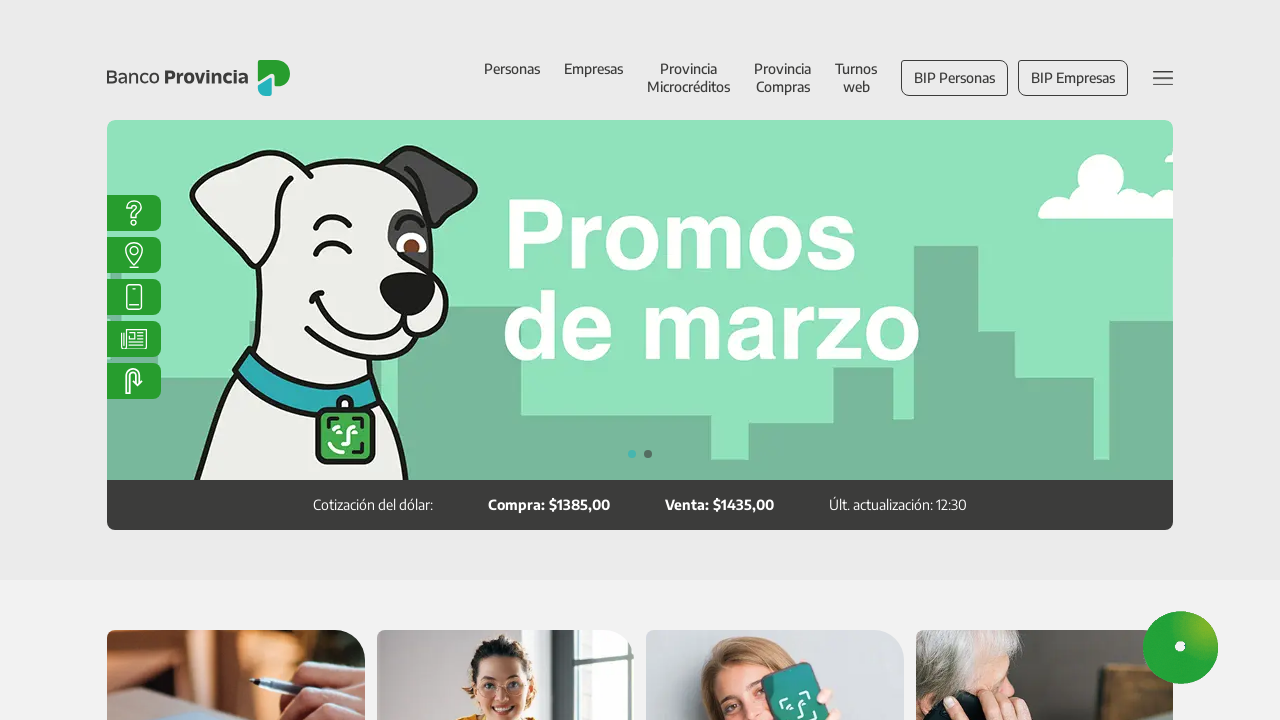

Waited for page to fully load (networkidle state)
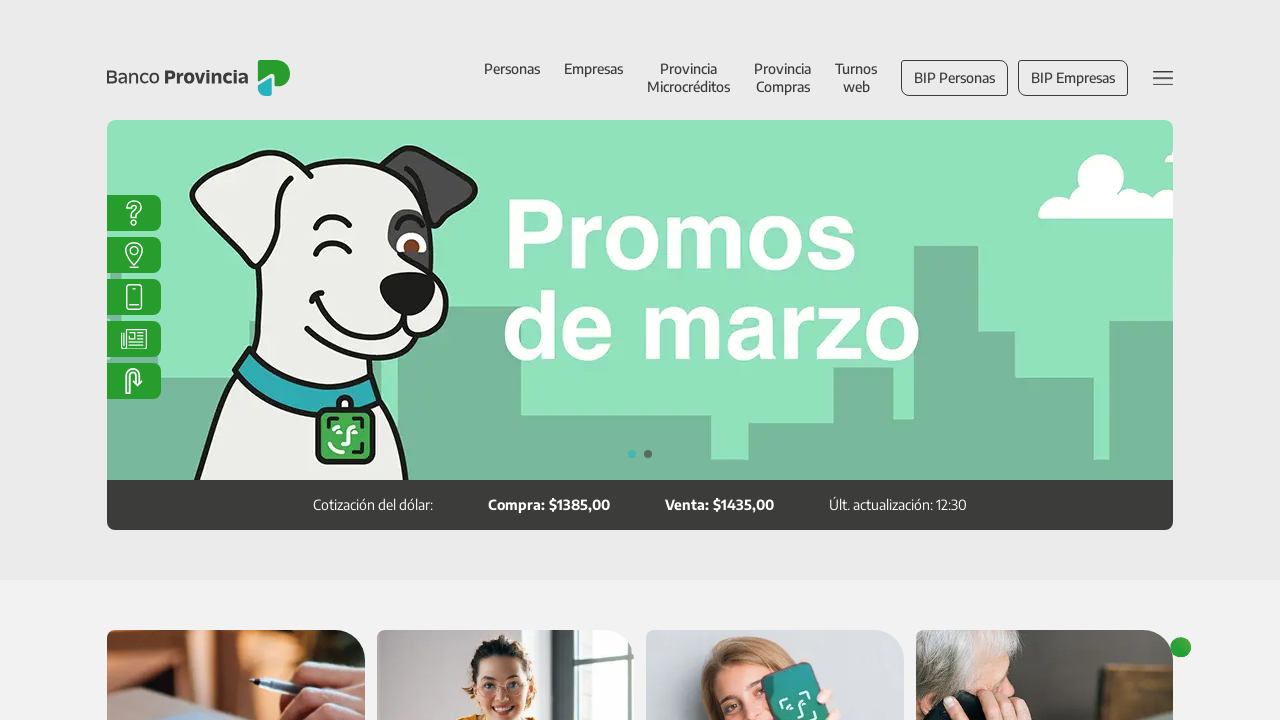

Verified exchange rate element is displayed on Banco Provincia homepage
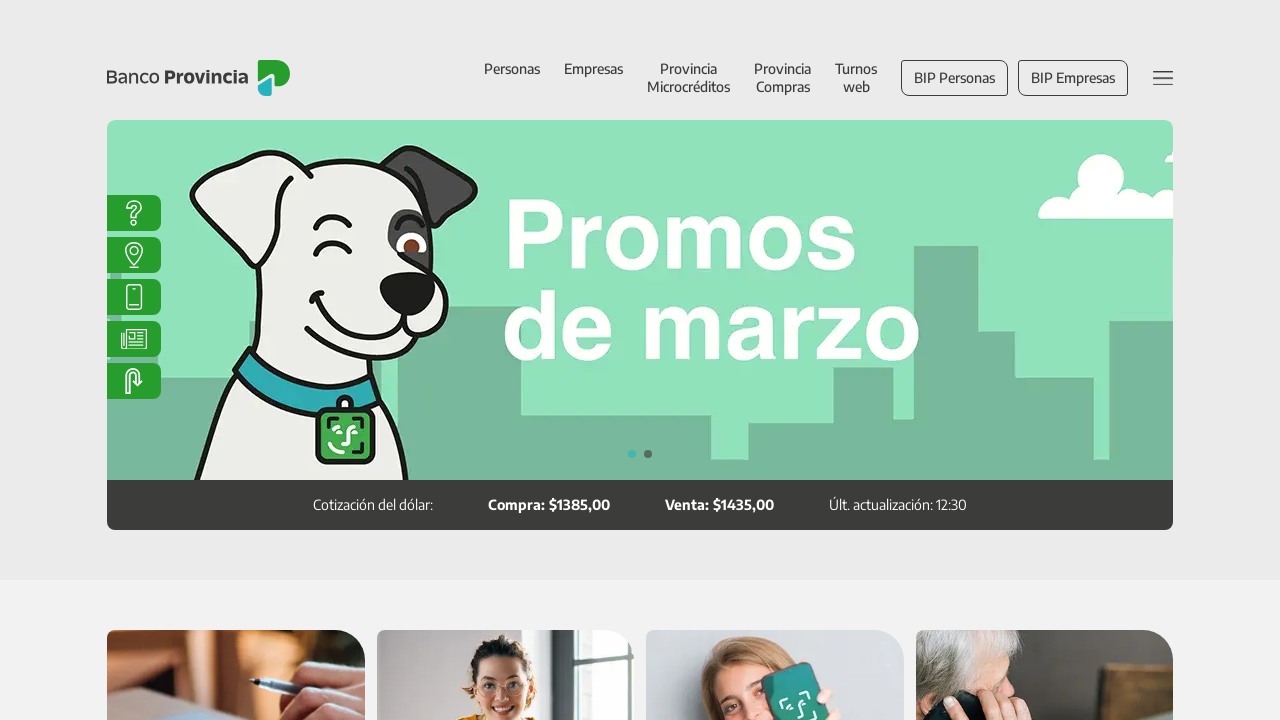

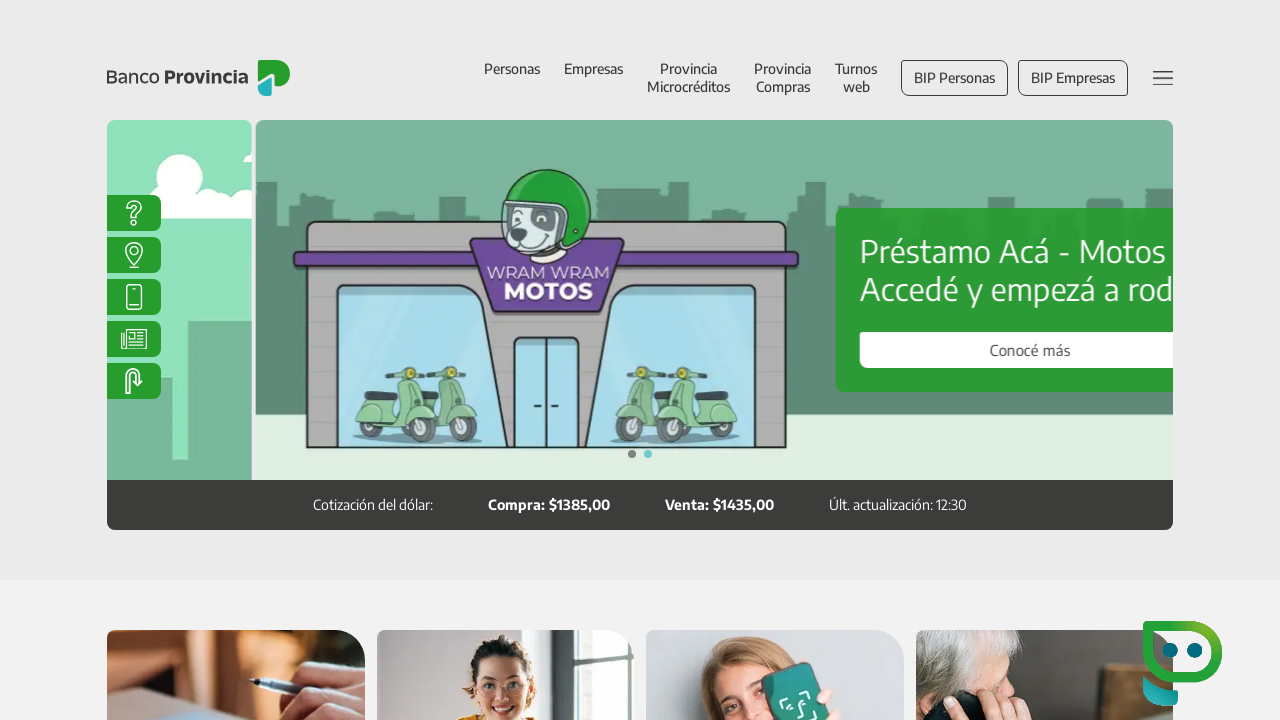